Tests navigation through different modules on the-internet.herokuapp.com, including clicking on File Download module, navigating back, then clicking on Checkboxes module and interacting with checkboxes

Starting URL: https://the-internet.herokuapp.com/

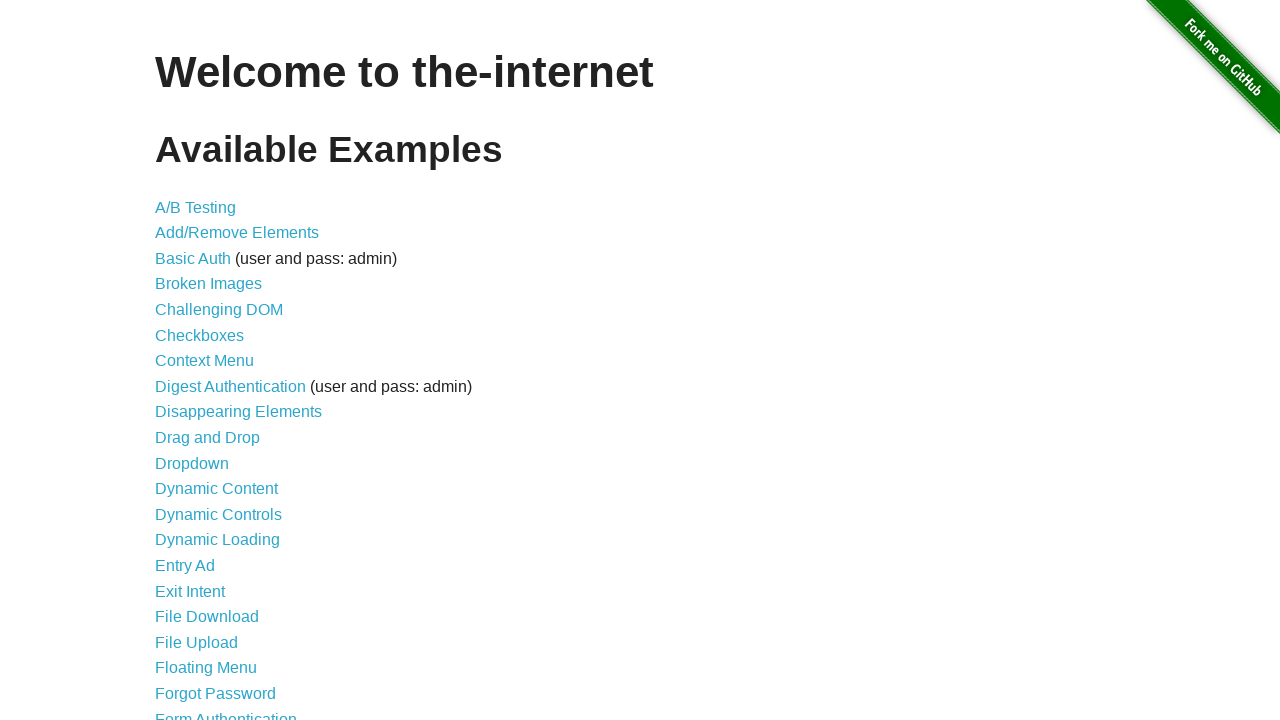

Clicked on File Download module at (207, 617) on xpath=//ul/li/a >> nth=16
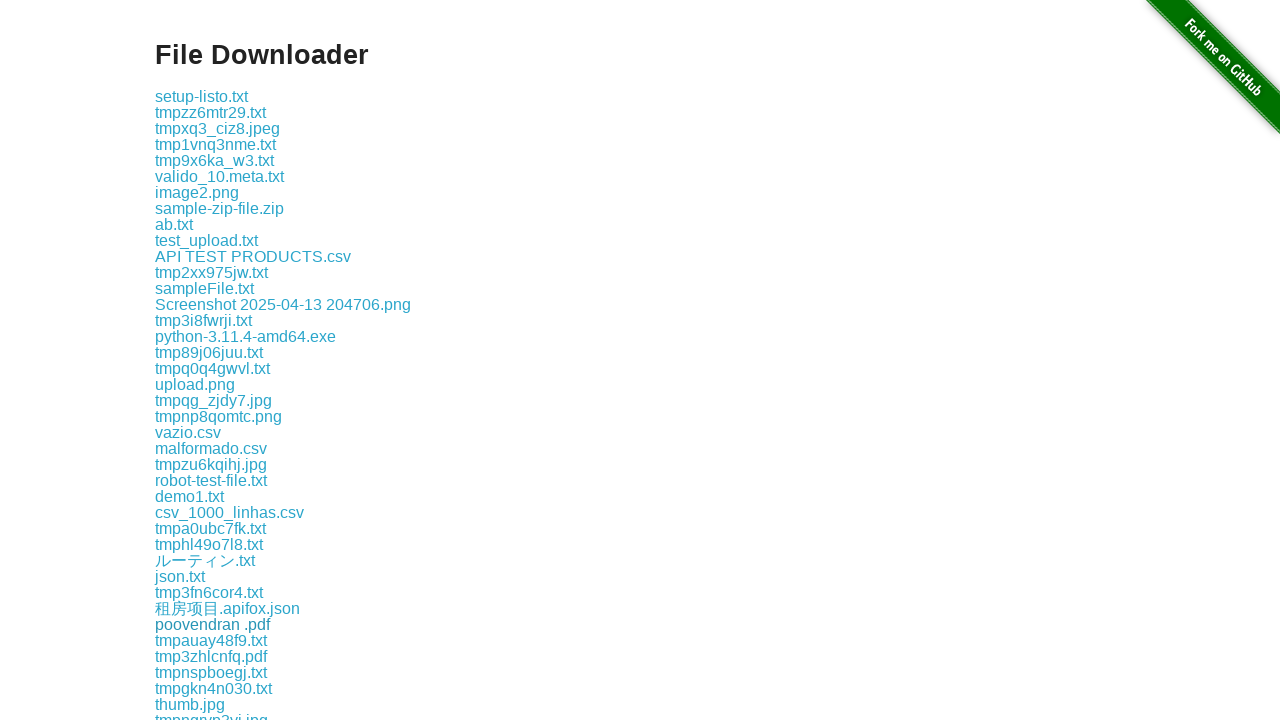

Navigated back to home page
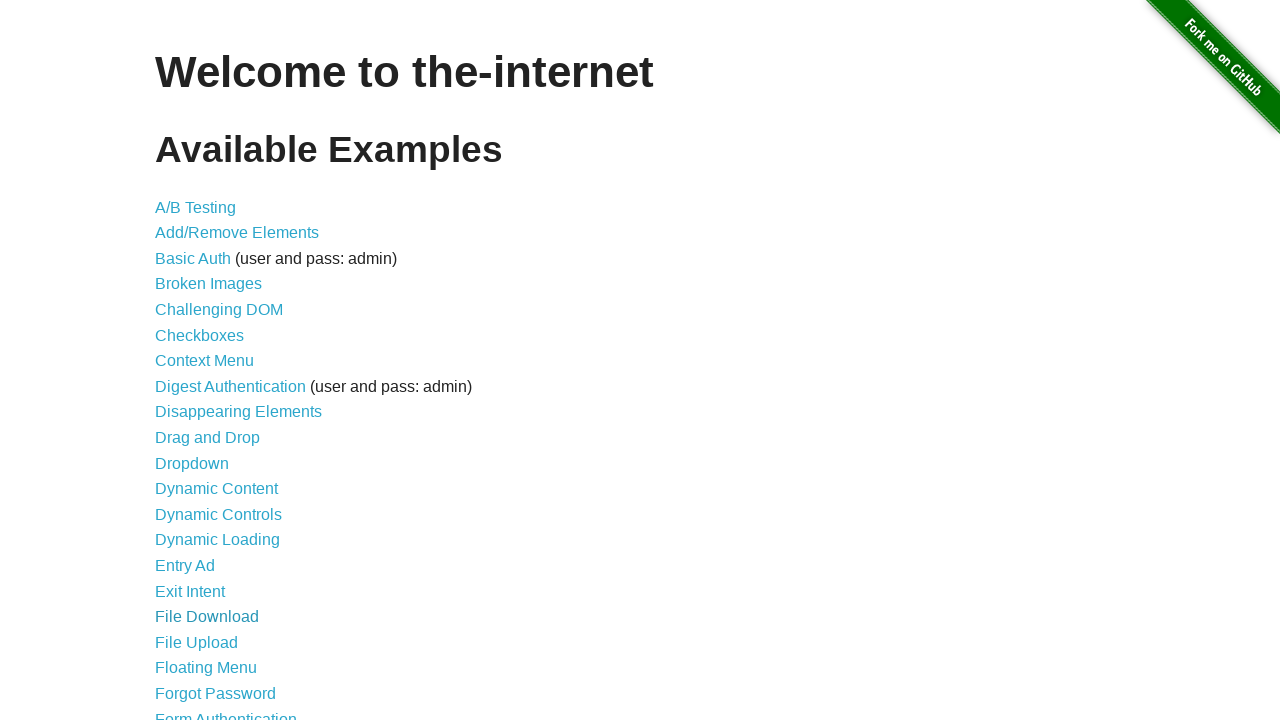

Clicked on Checkboxes module at (200, 335) on xpath=//ul/li/a >> nth=5
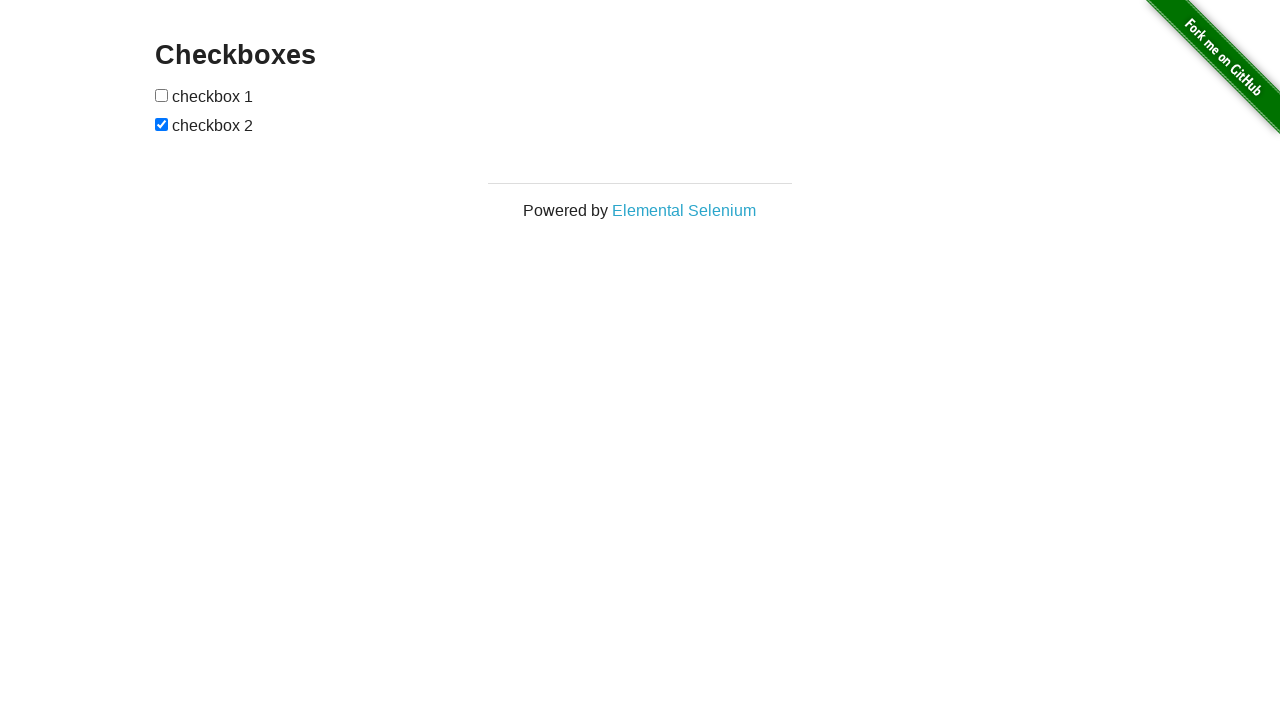

Clicked on the second checkbox at (162, 124) on xpath=//form[@id='checkboxes']/input >> nth=1
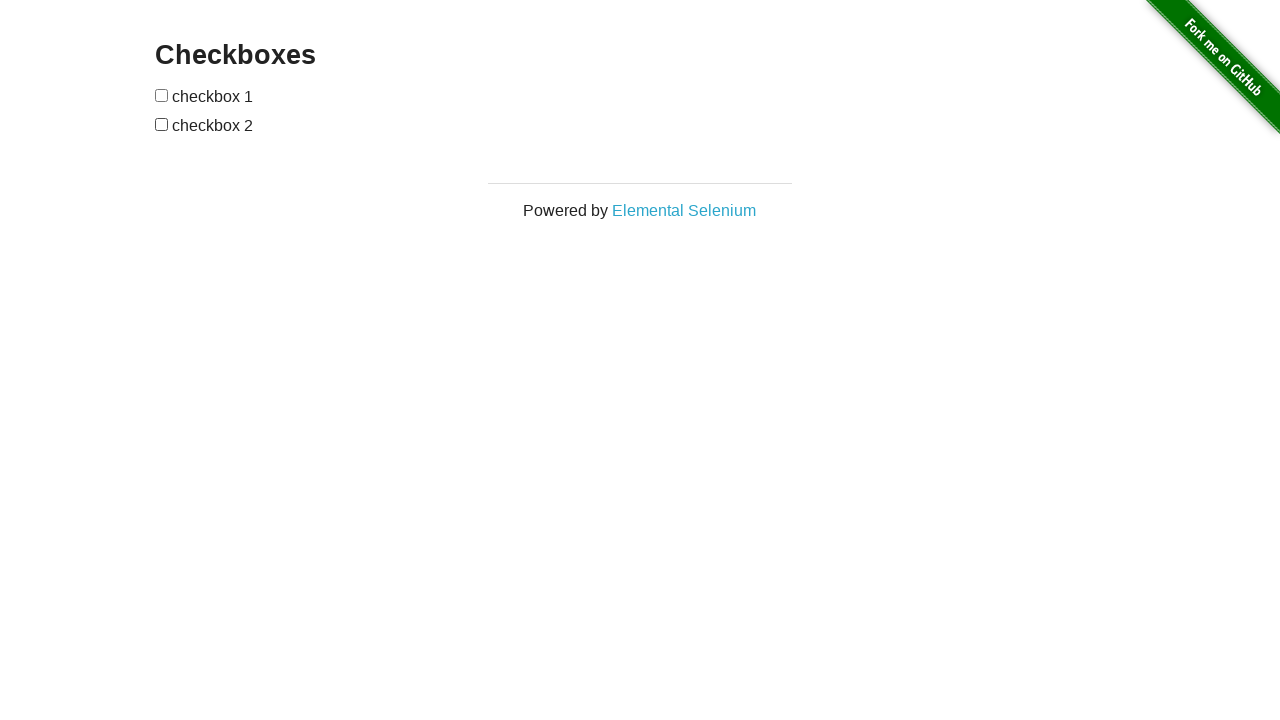

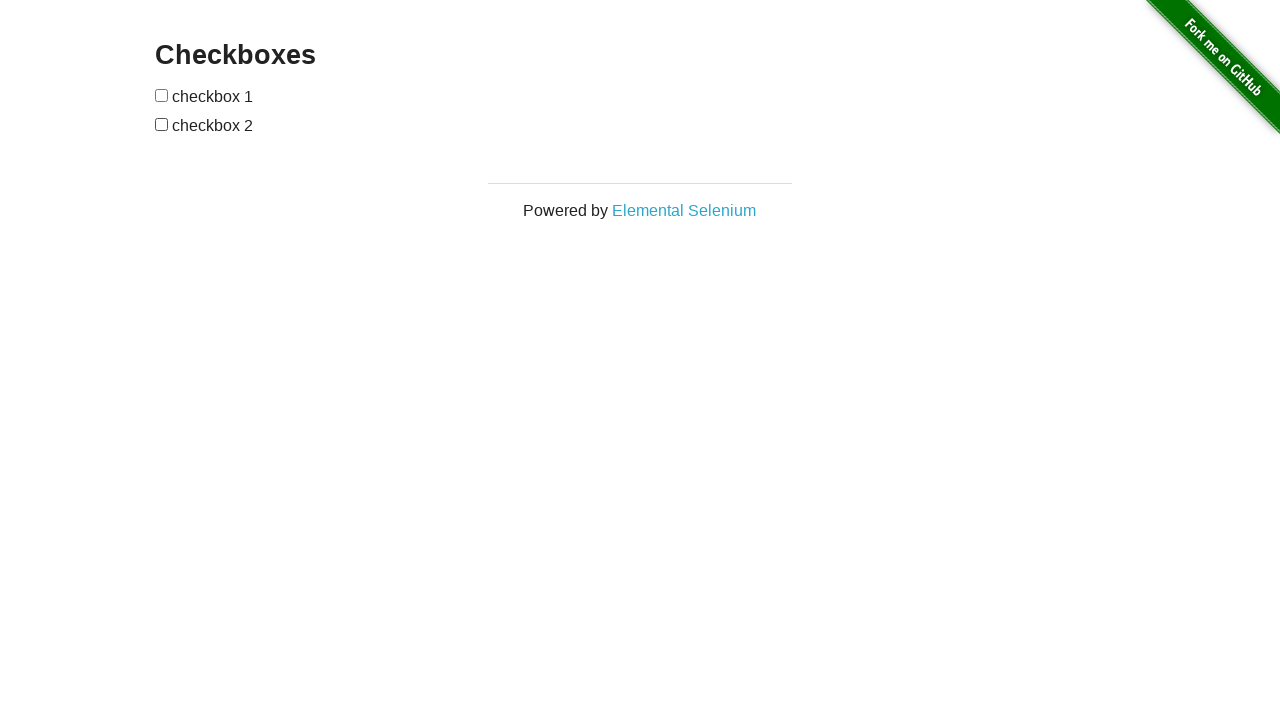